Navigates to testotomasyonu.com and verifies the URL and page title contain expected values

Starting URL: https://www.testotomasyonu.com

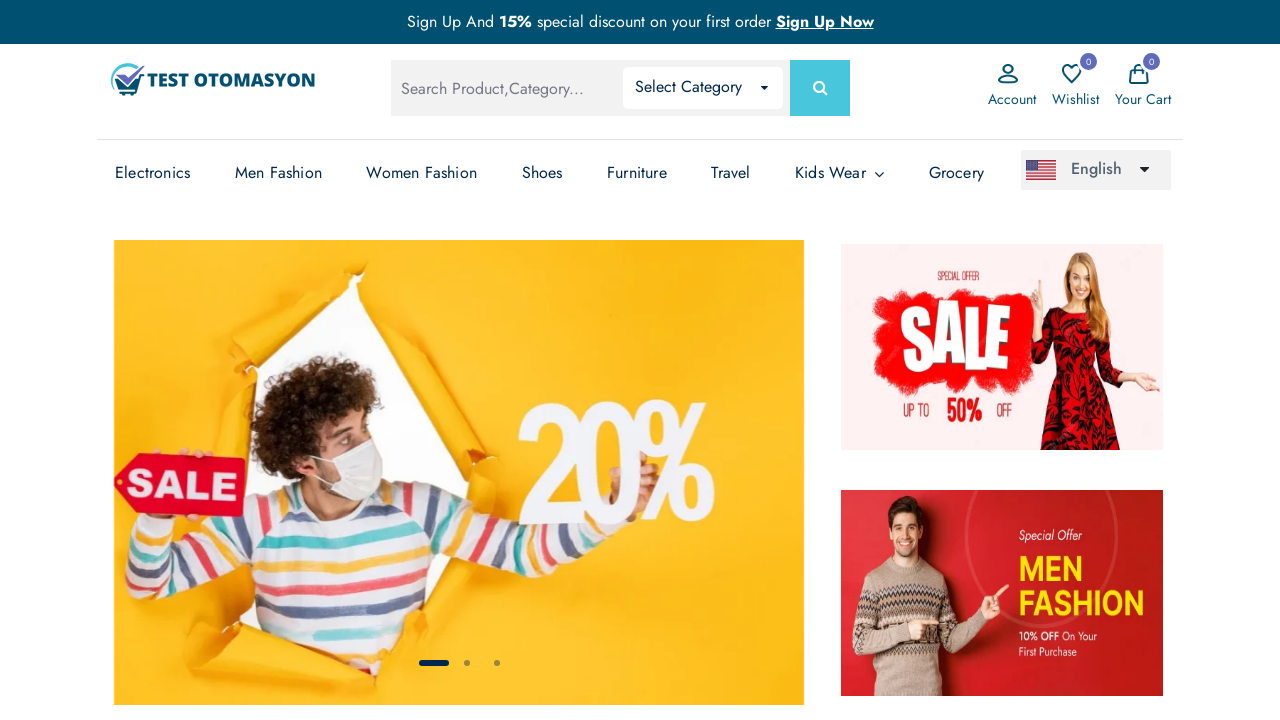

Retrieved current page URL
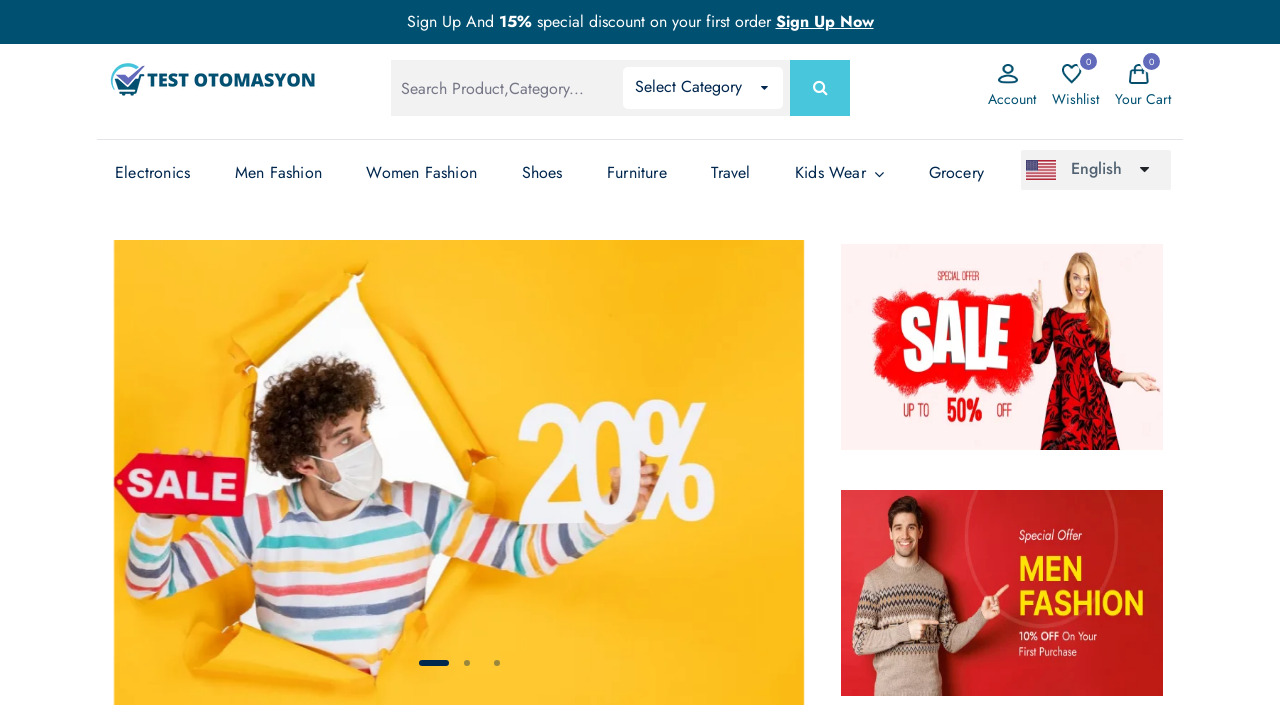

Verified URL matches expected value https://www.testotomasyonu.com/
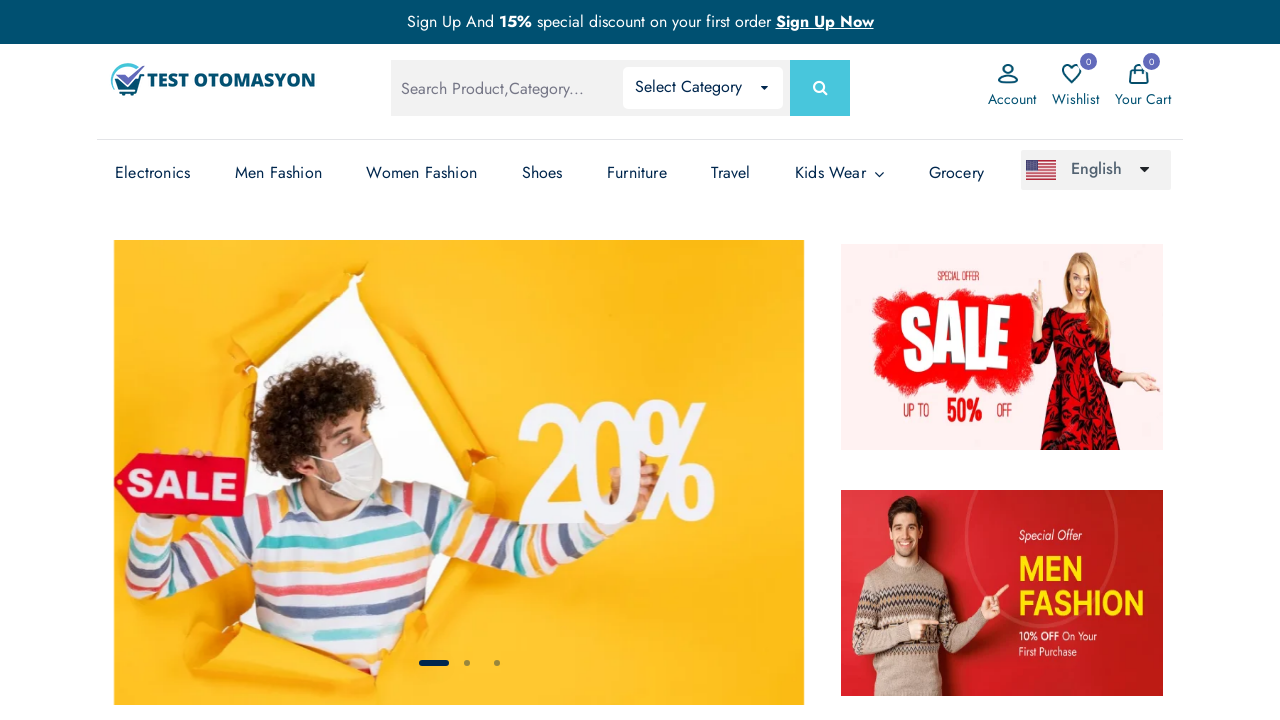

Retrieved page title
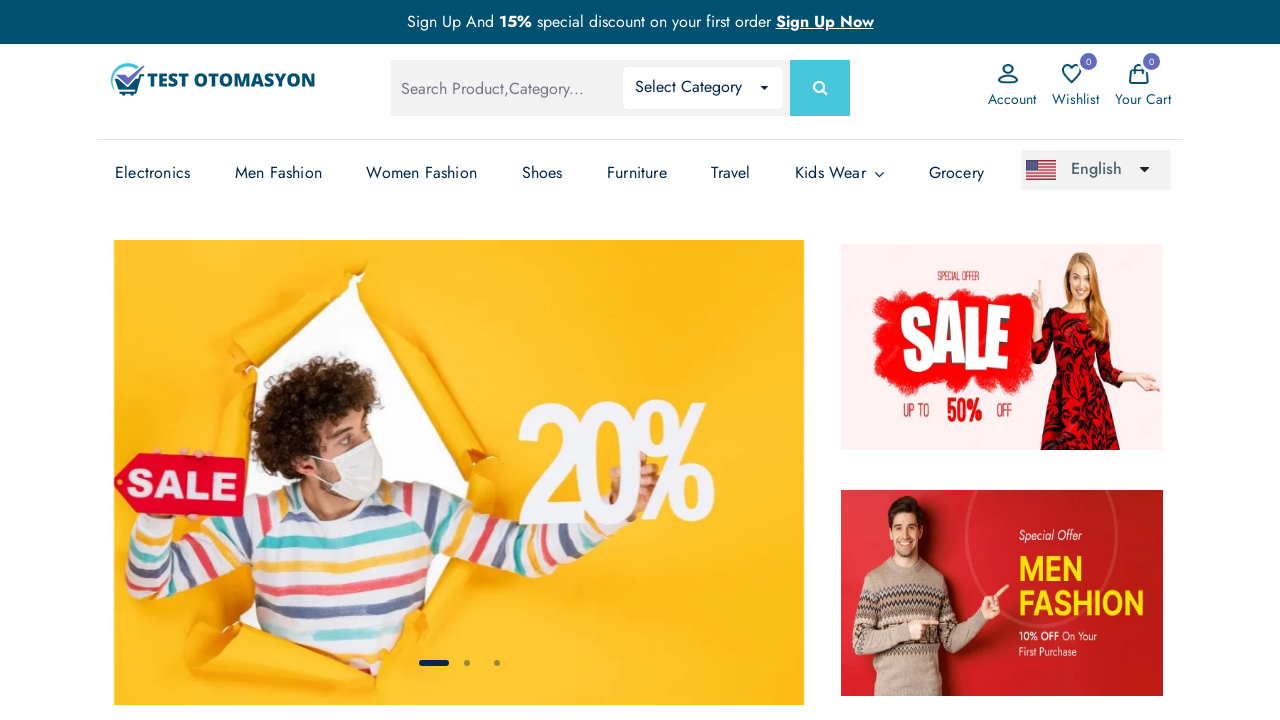

Verified page title contains 'Test'
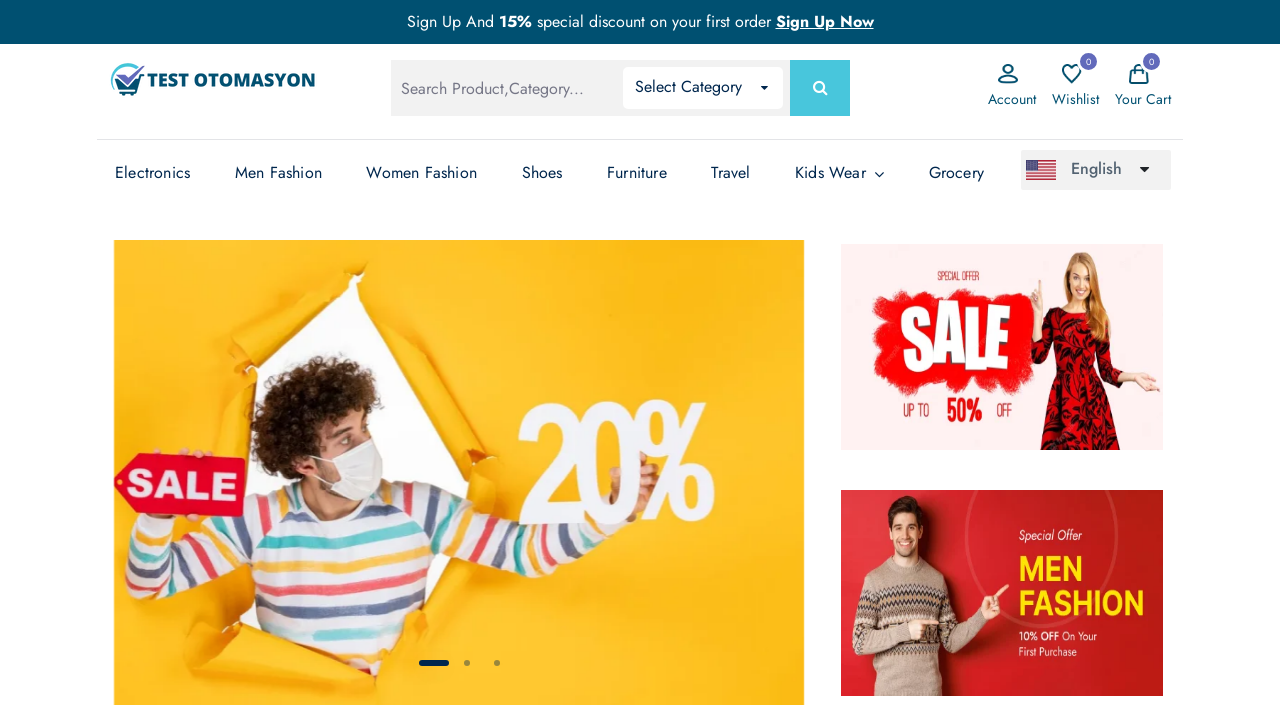

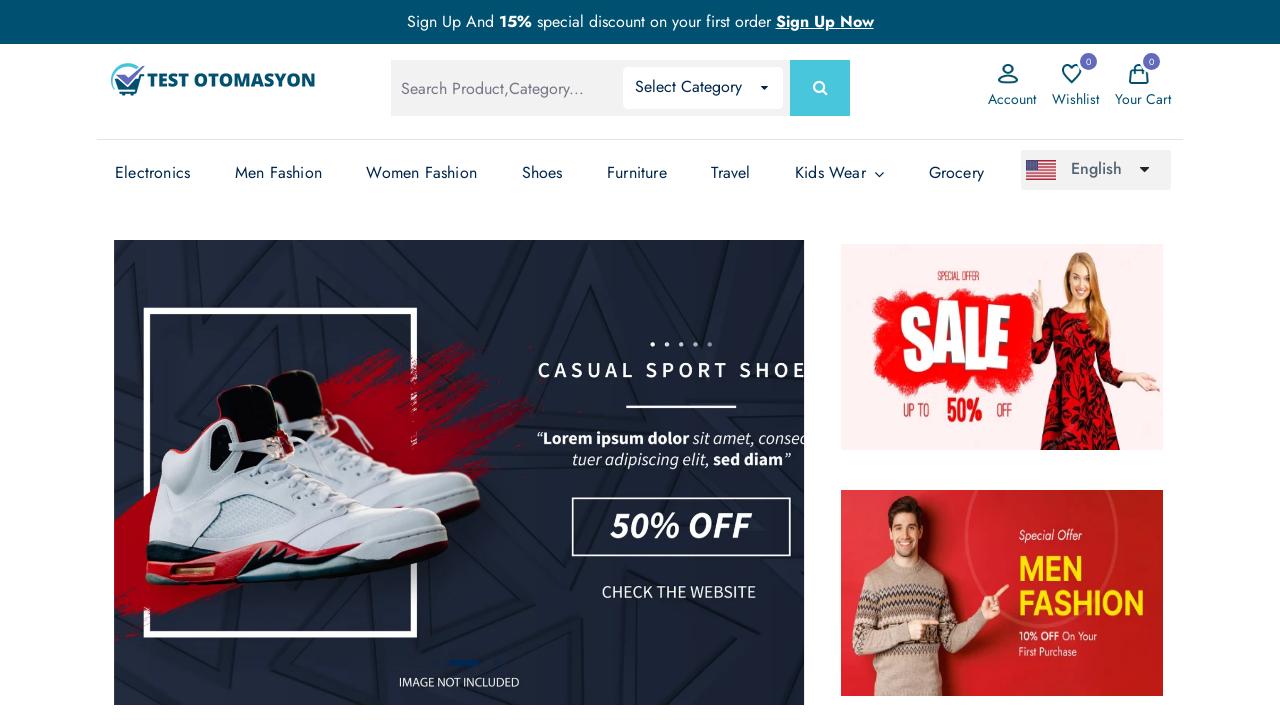